Tests calculator addition by clicking 1 + 2 and verifying the result equals 3

Starting URL: https://testpages.eviltester.com/styled/apps/calculator.html

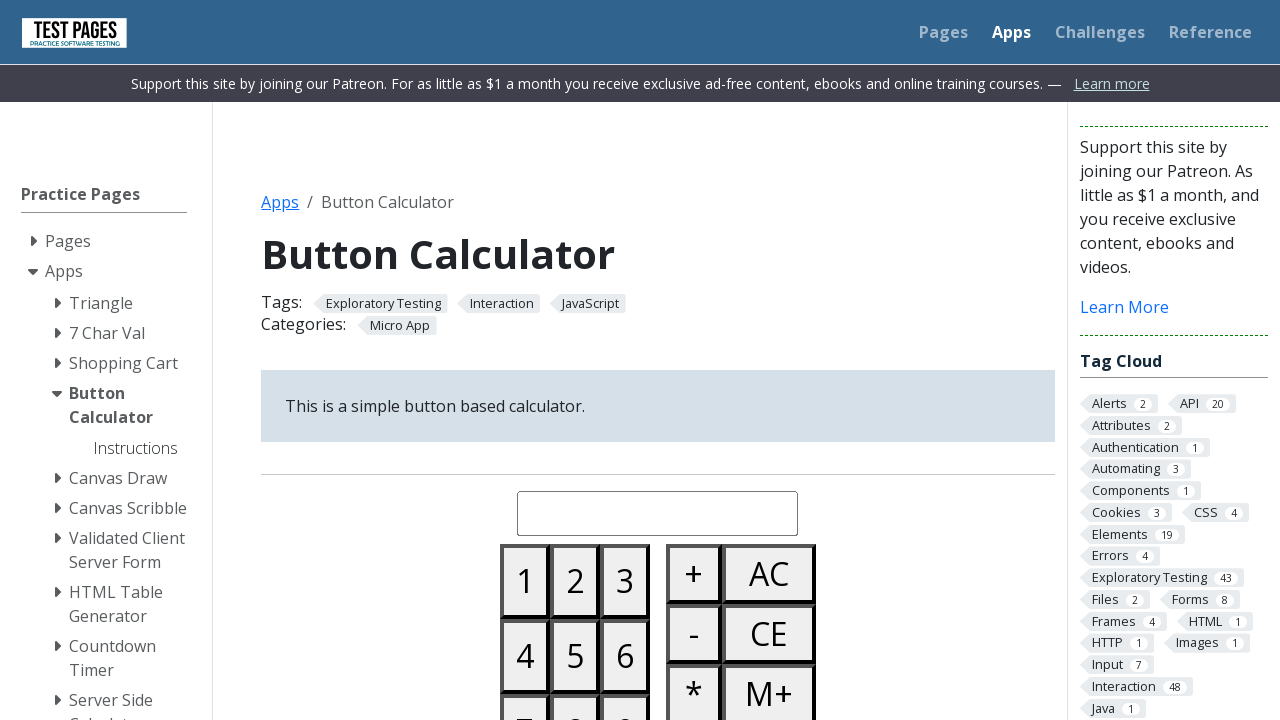

Clicked button 1 at (525, 581) on #button01
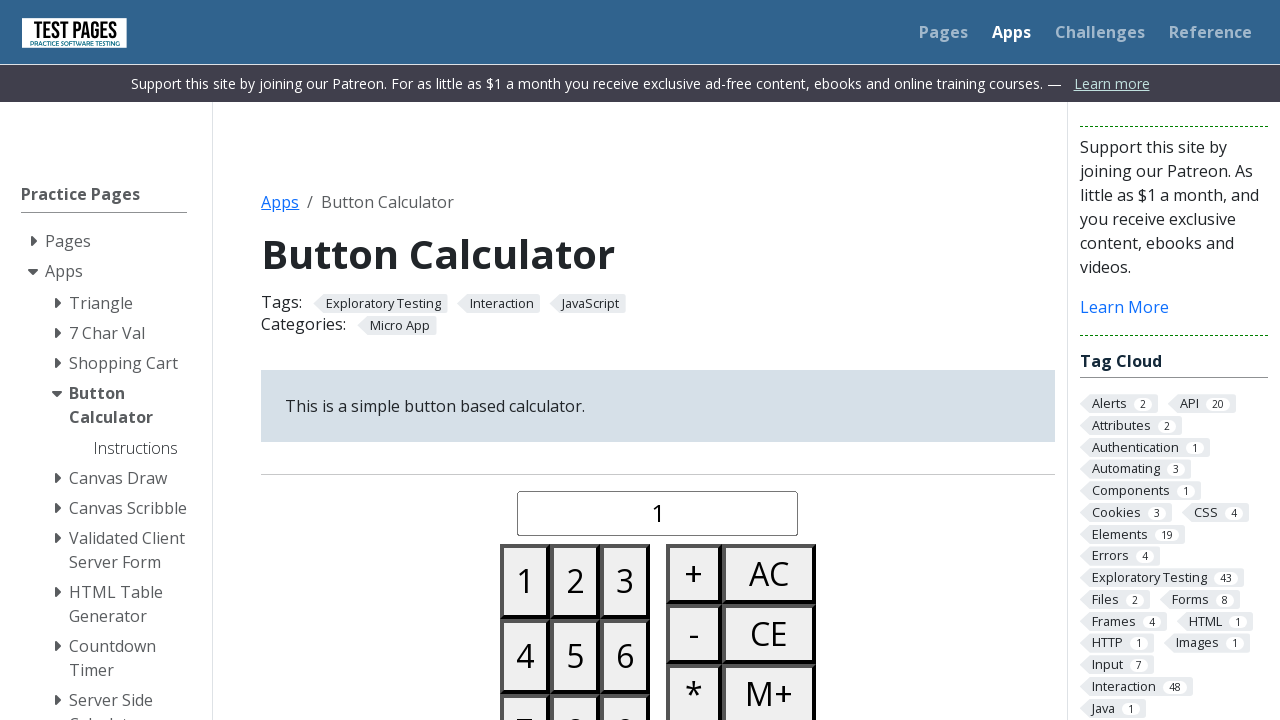

Clicked plus button at (694, 574) on #buttonplus
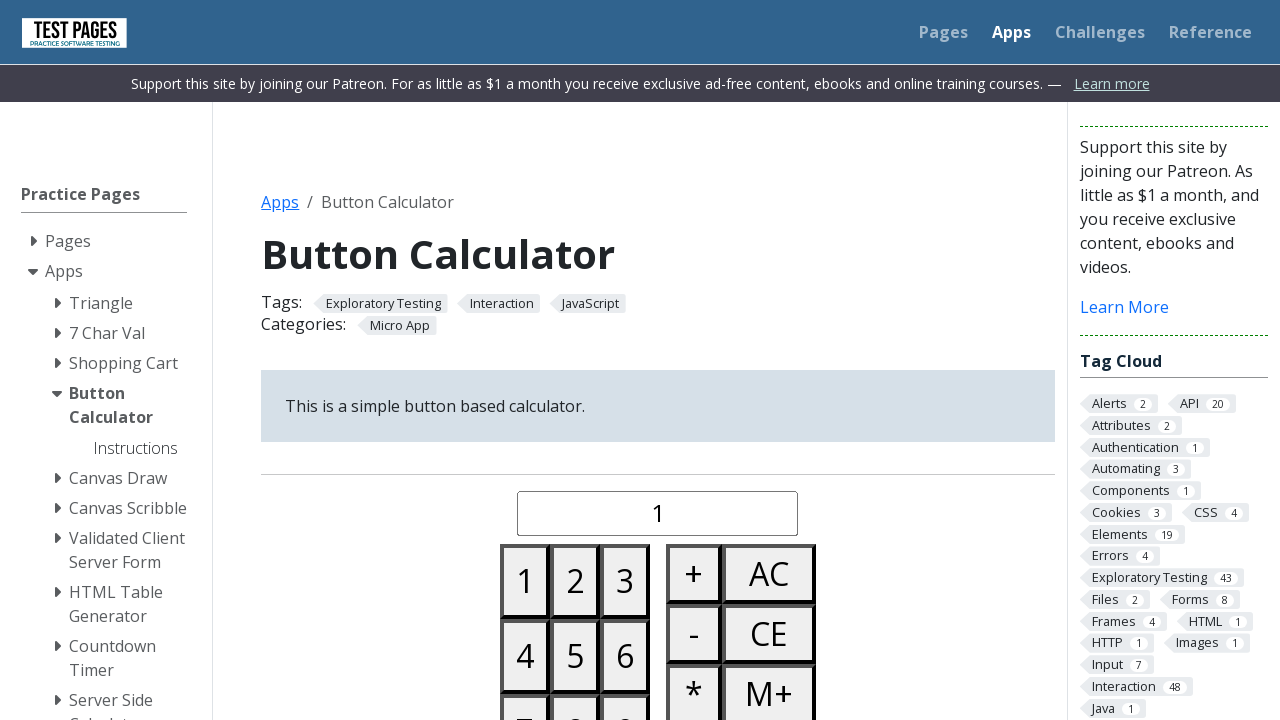

Clicked button 2 at (575, 581) on #button02
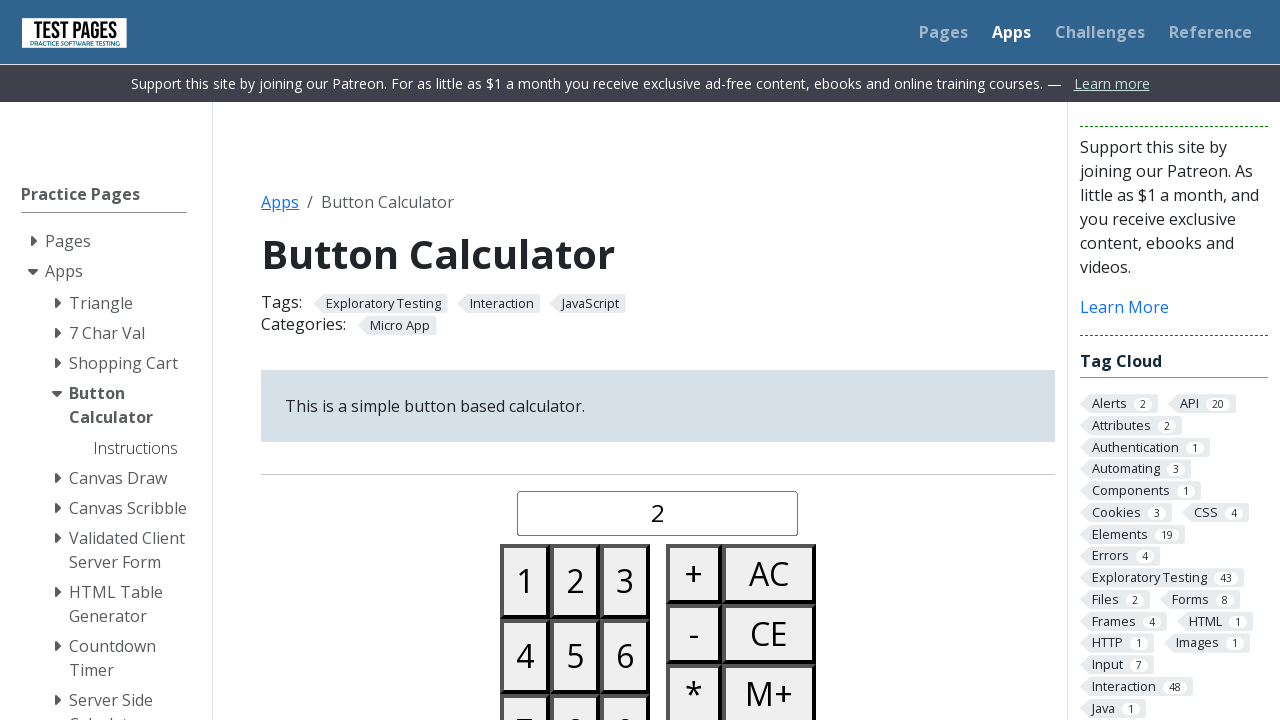

Clicked equals button at (694, 360) on #buttonequals
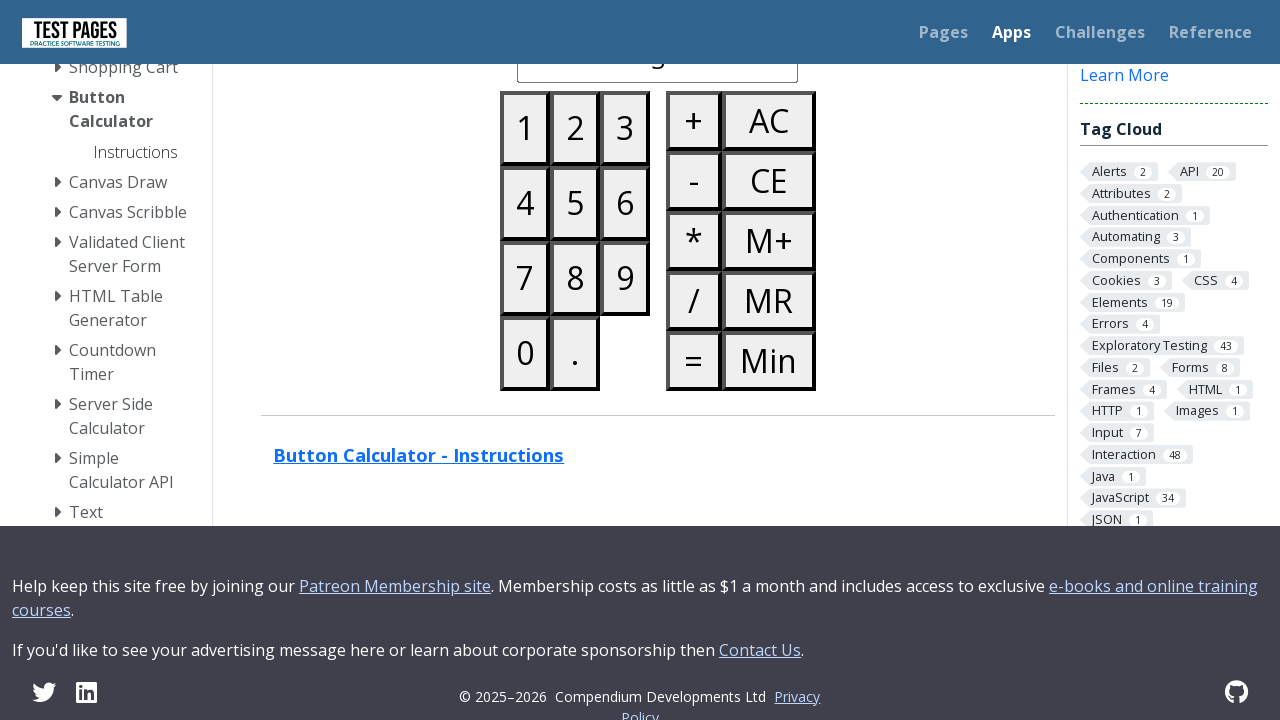

Verified calculator result equals 3
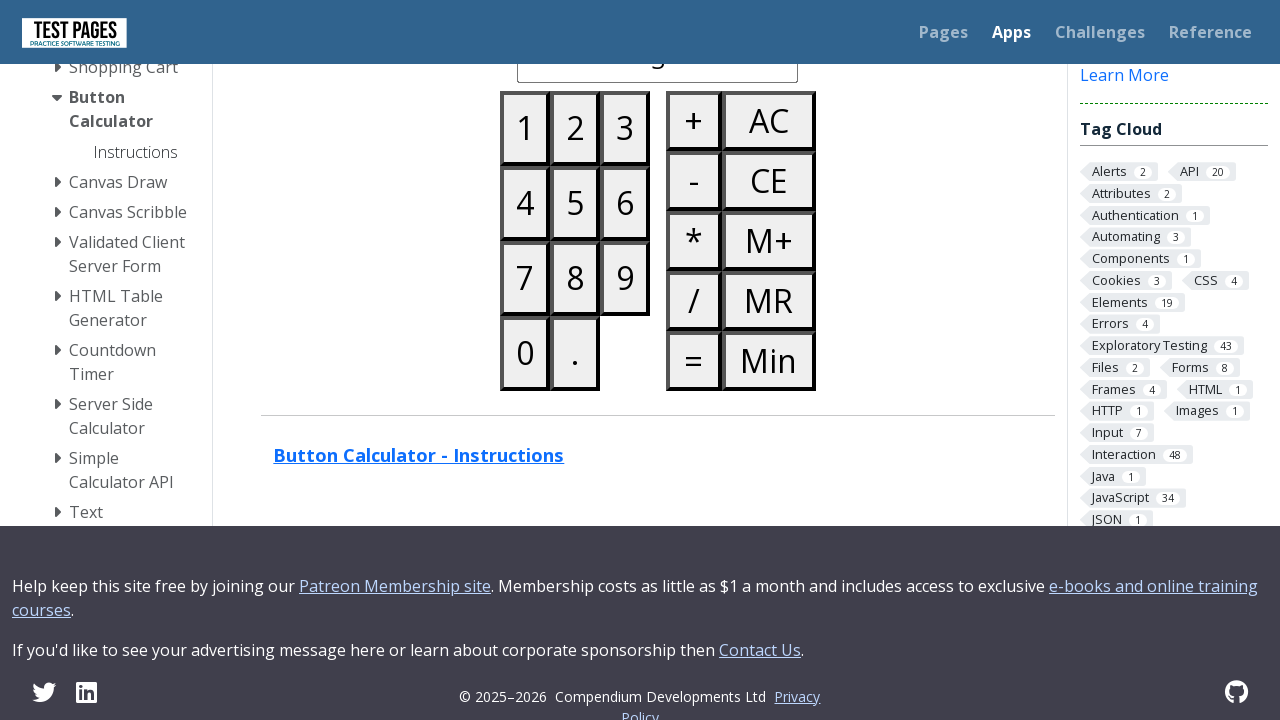

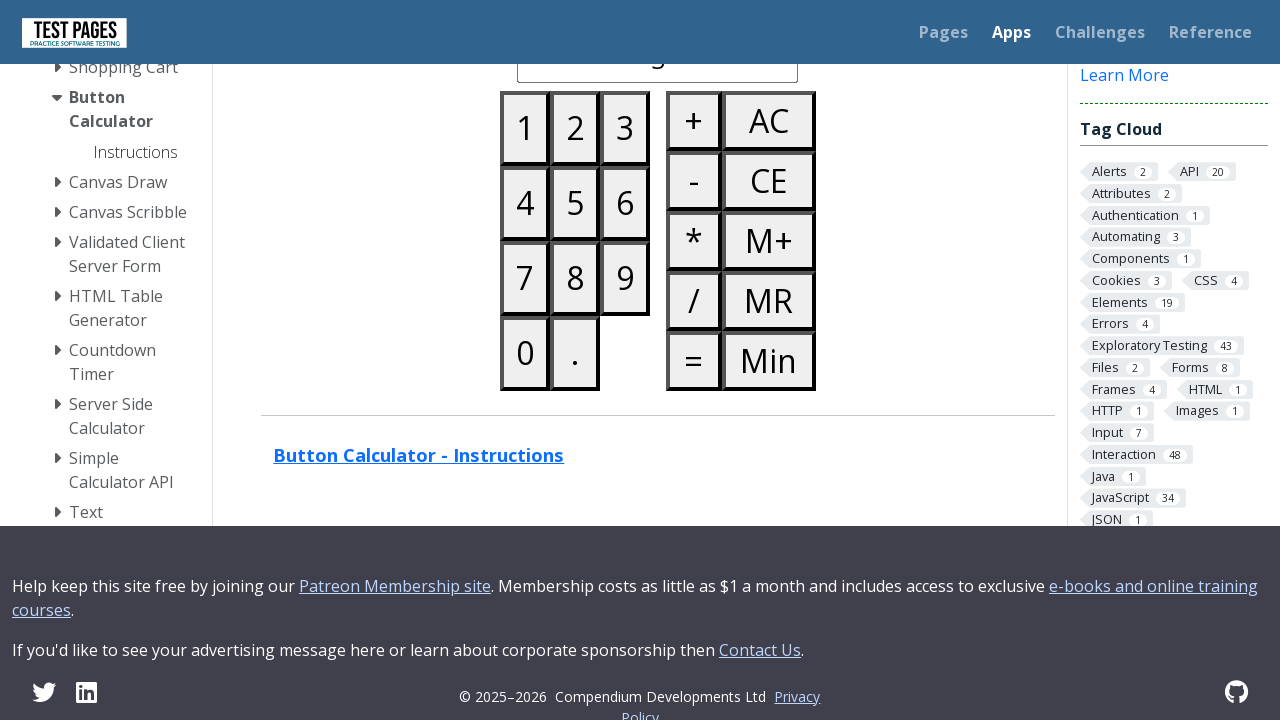